Tests alert handling by clicking a button that triggers an alert and accepting it

Starting URL: https://nlilaramani.github.io/frame.html

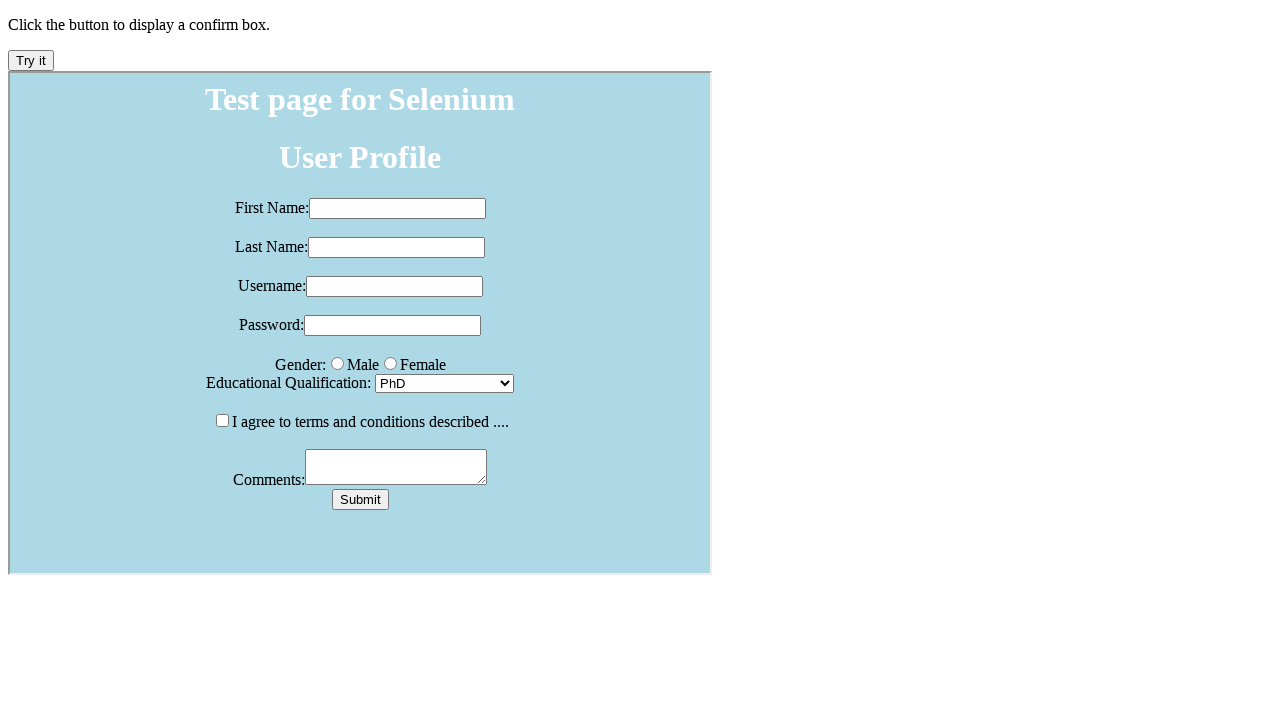

Navigated to alert test page
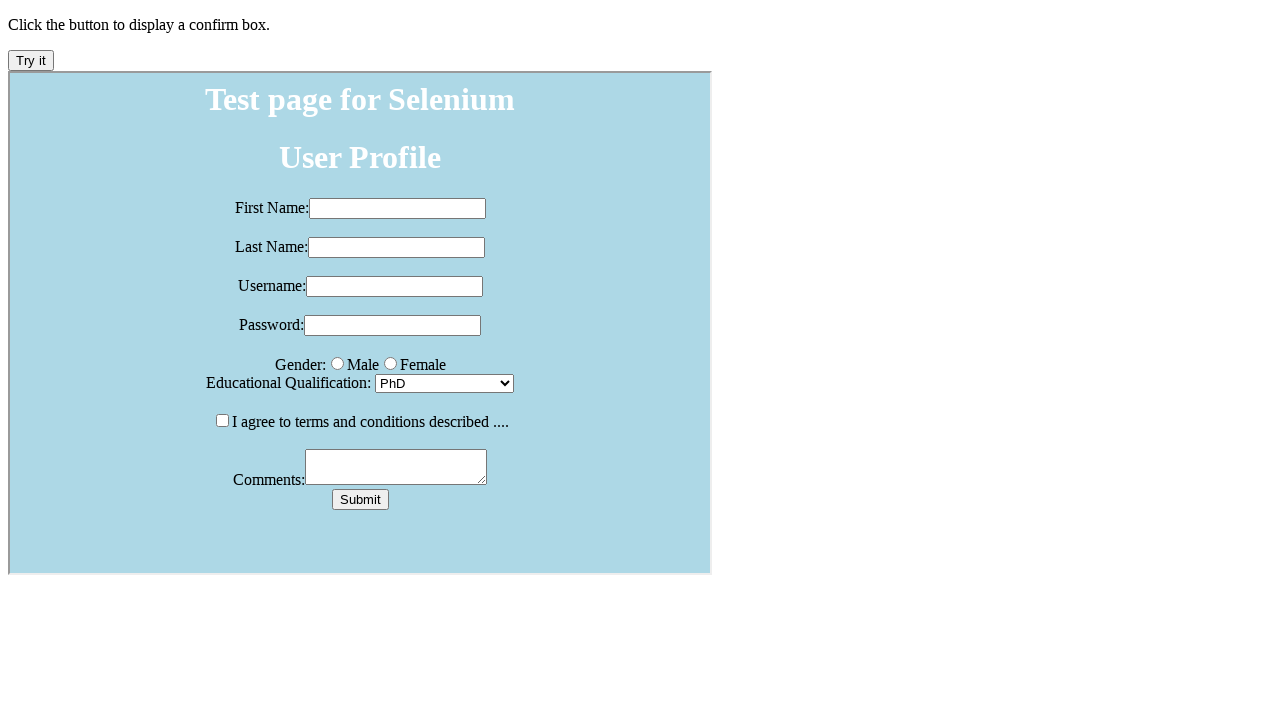

Clicked button to trigger alert at (31, 60) on button
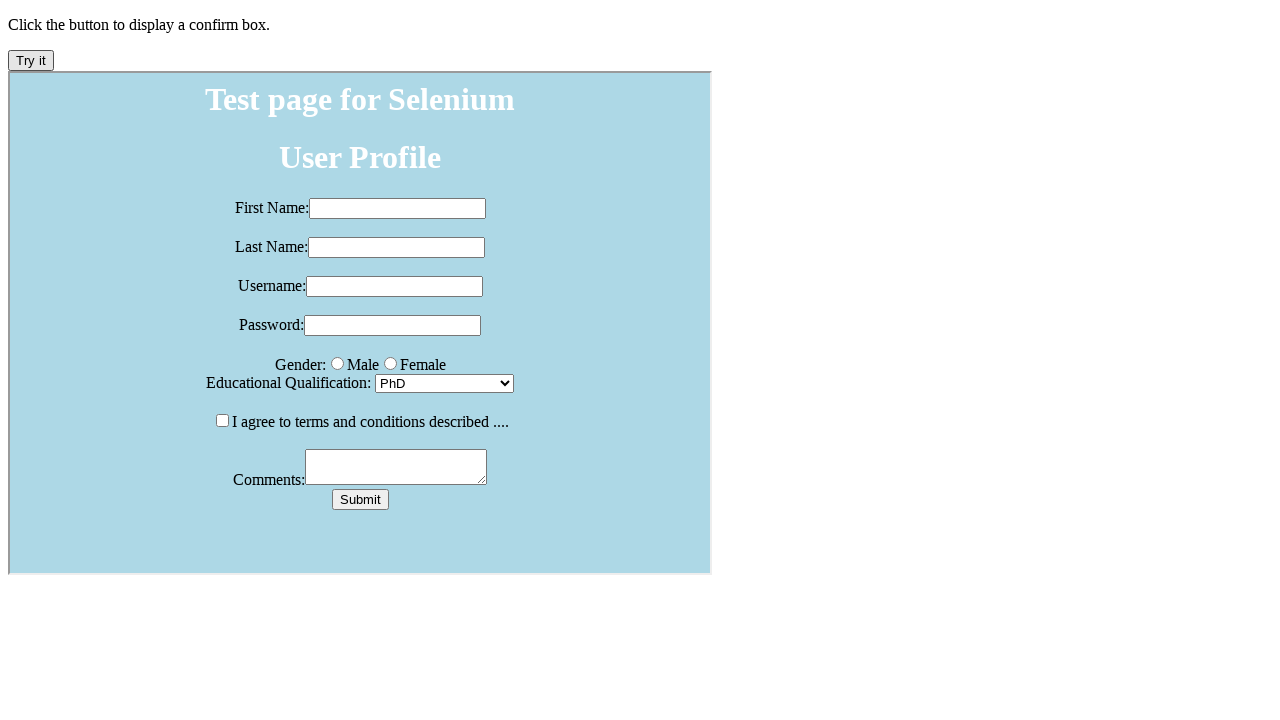

Accepted alert dialog
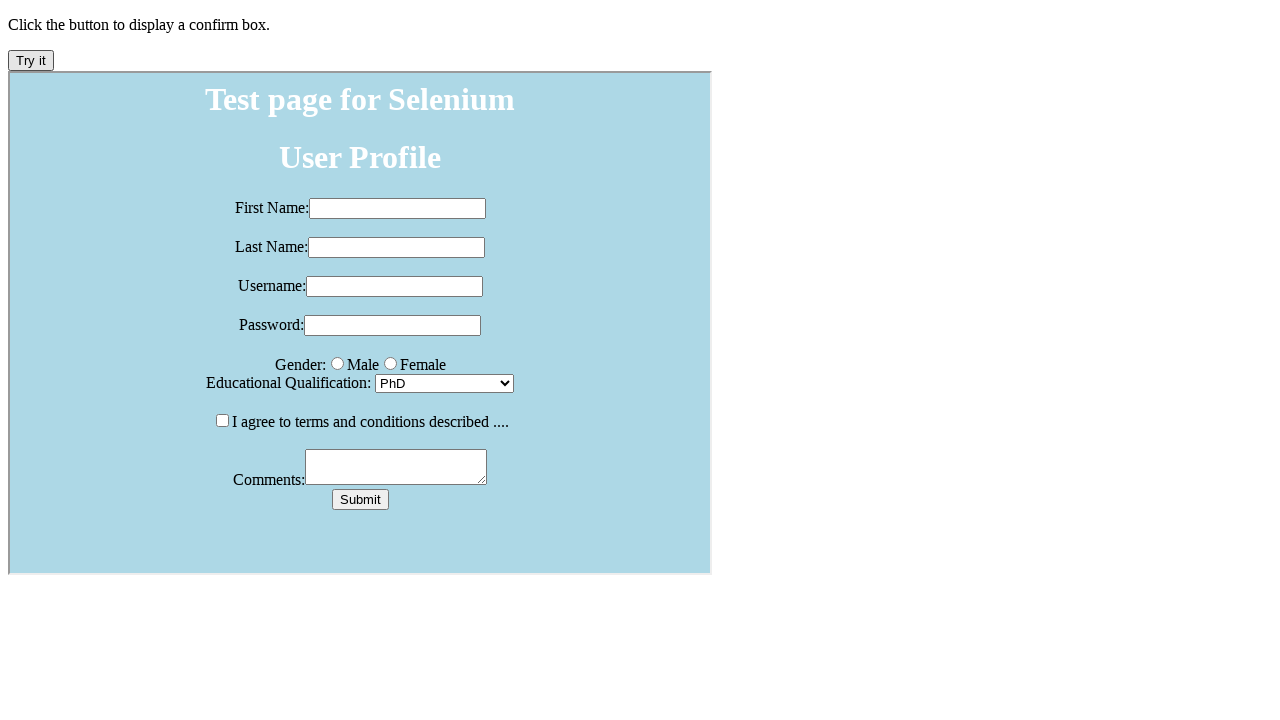

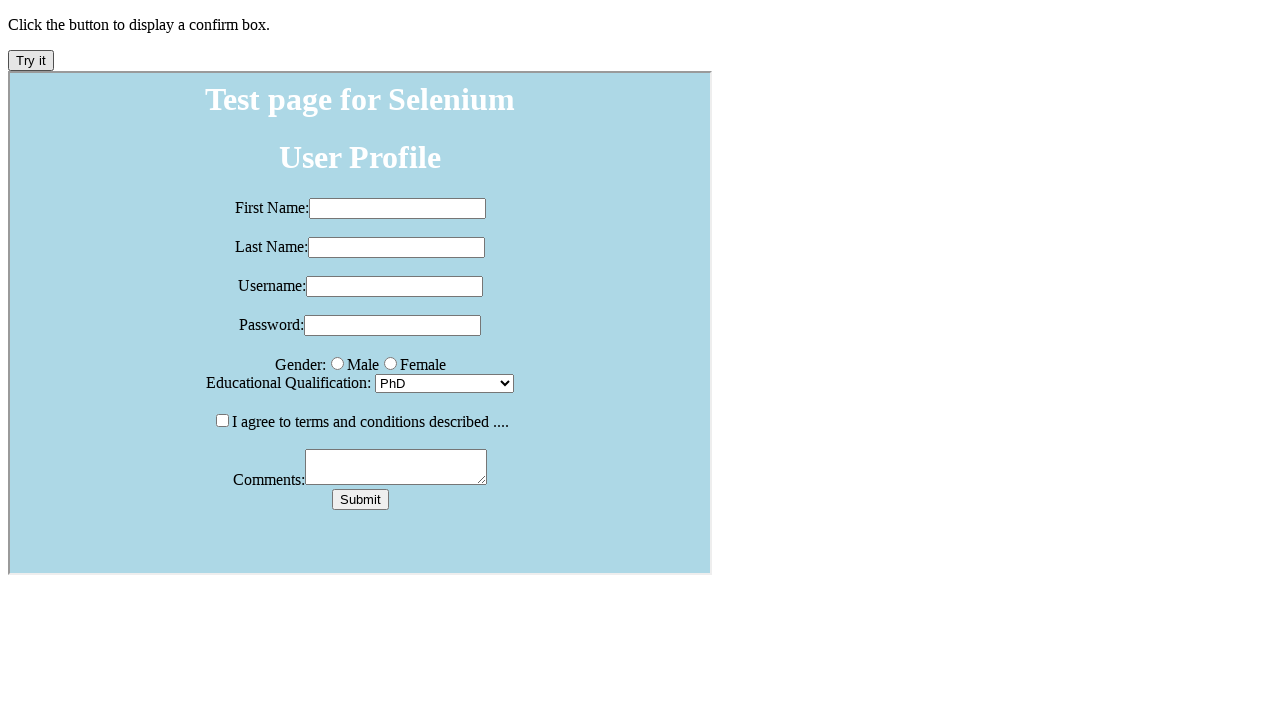